Tests the search functionality by searching for 'cucumber' and 'beetroot' products and verifying results appear.

Starting URL: https://rahulshettyacademy.com/seleniumPractise/#/cart

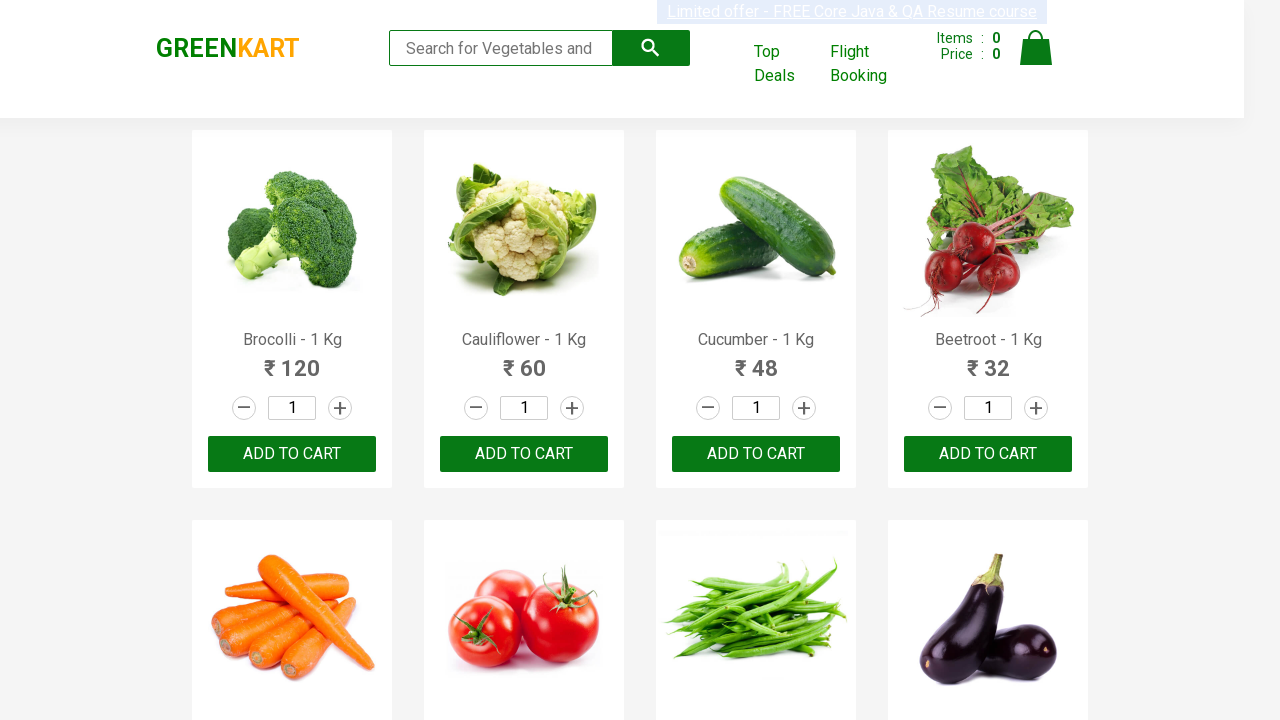

Filled search field with 'cucumber' on .search-keyword
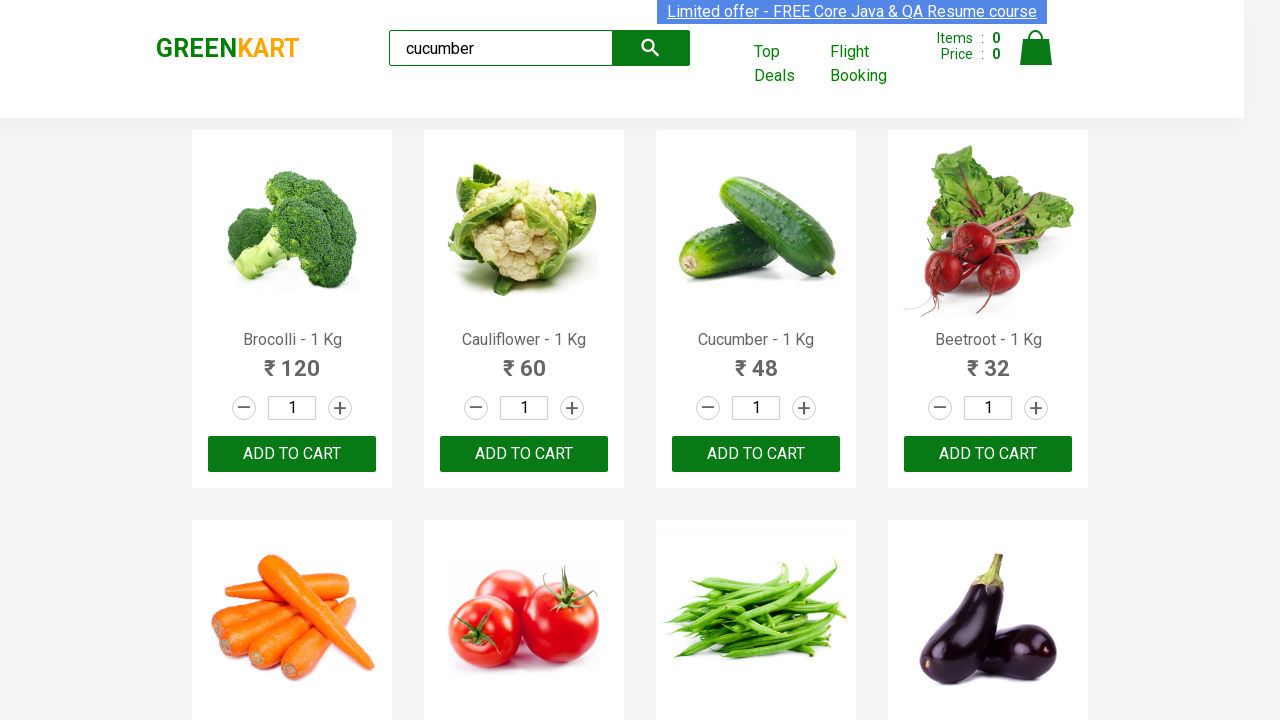

Verified cucumber product appeared in search results
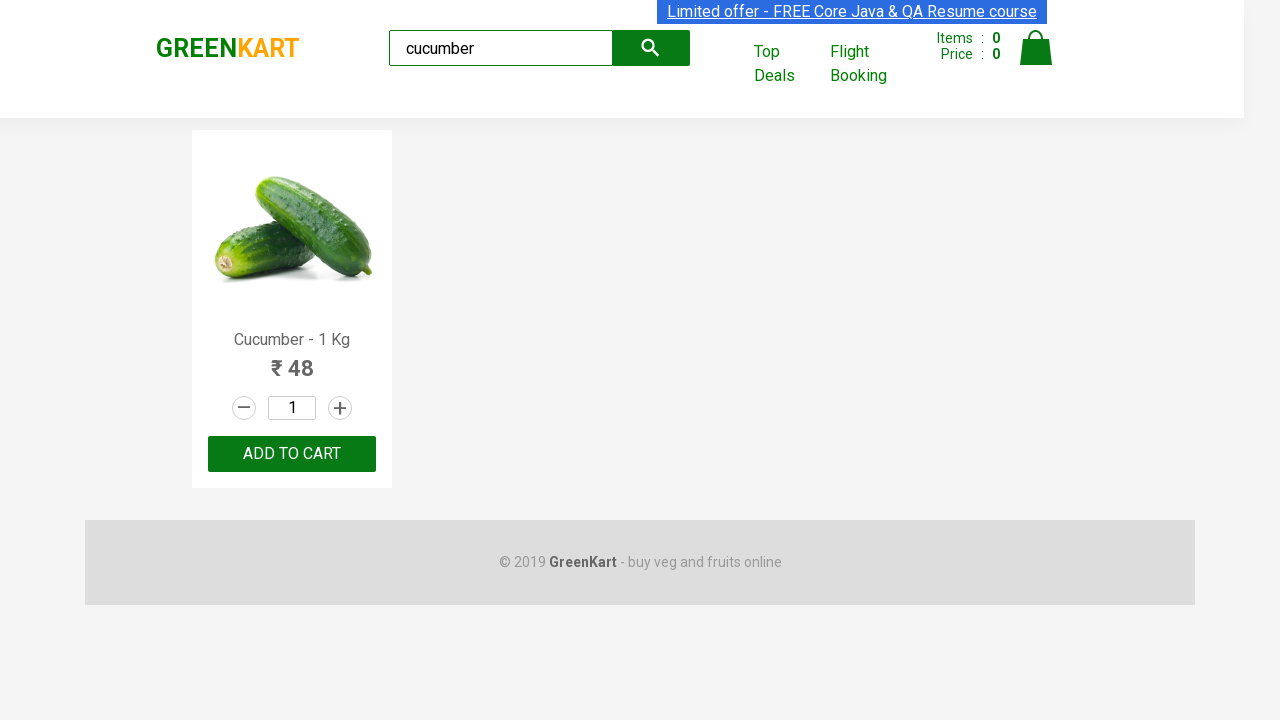

Cleared search field on .search-keyword
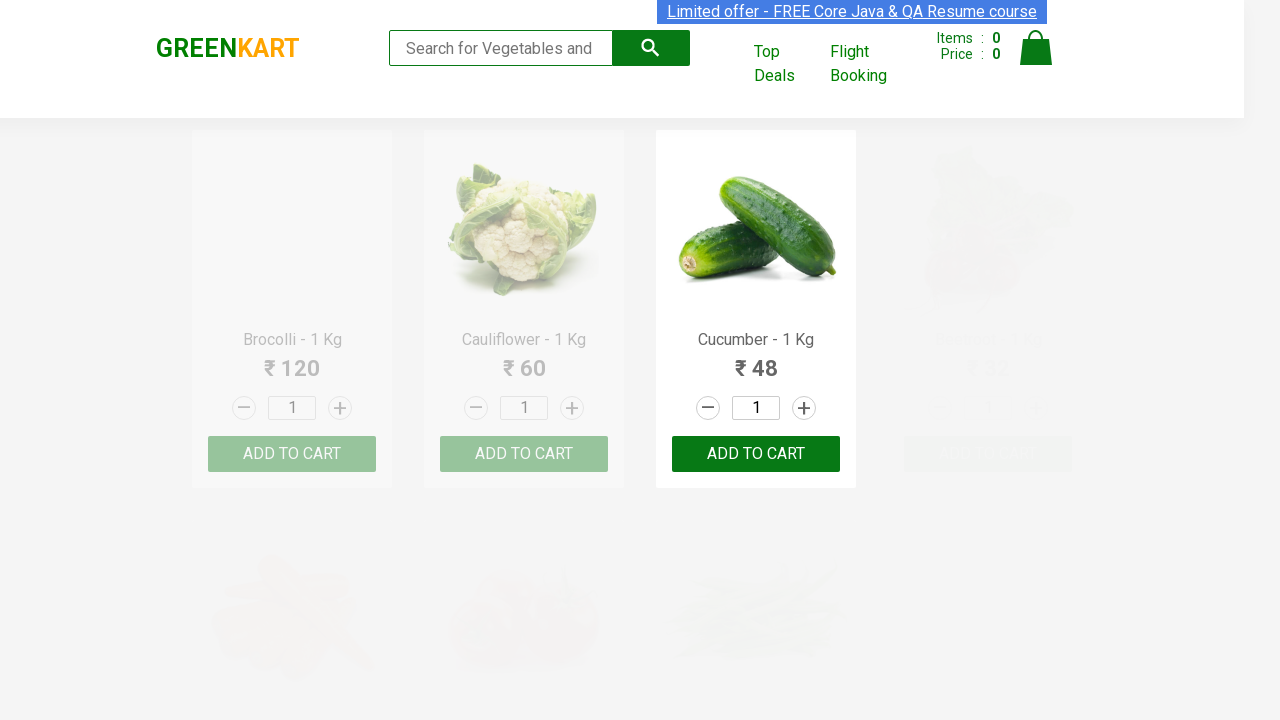

Filled search field with 'beetroot' on .search-keyword
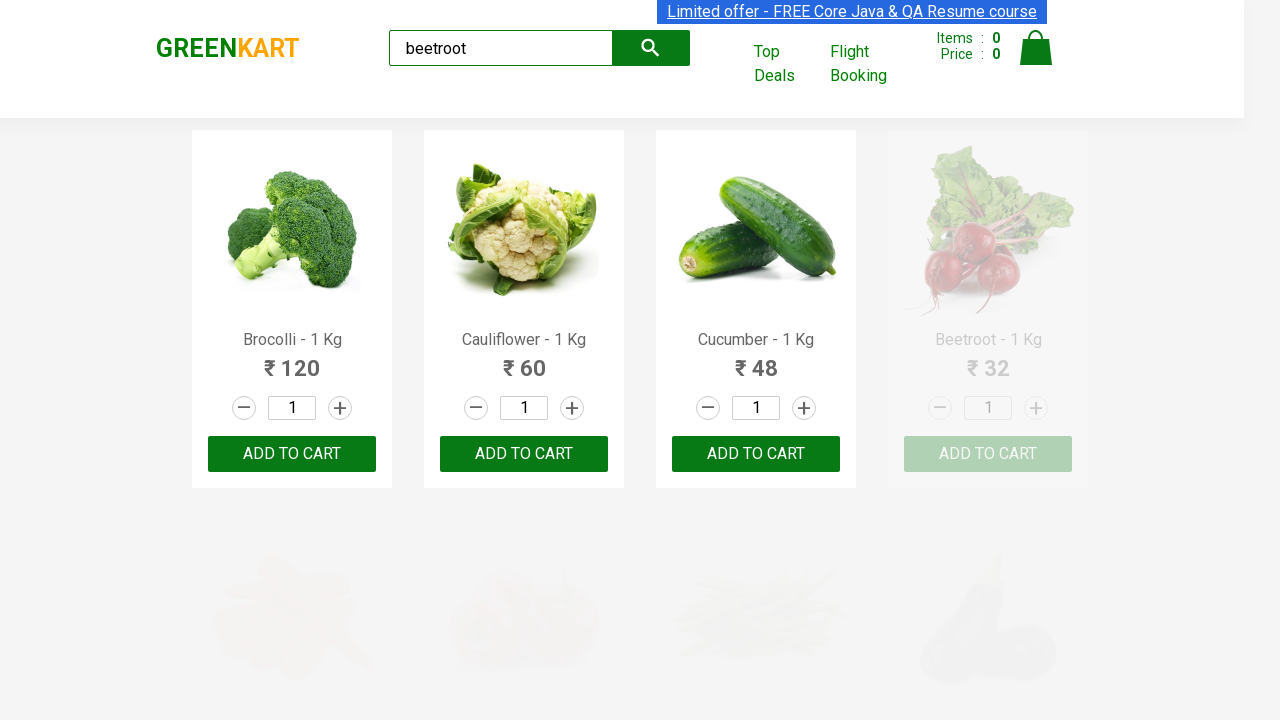

Verified beetroot product appeared in search results
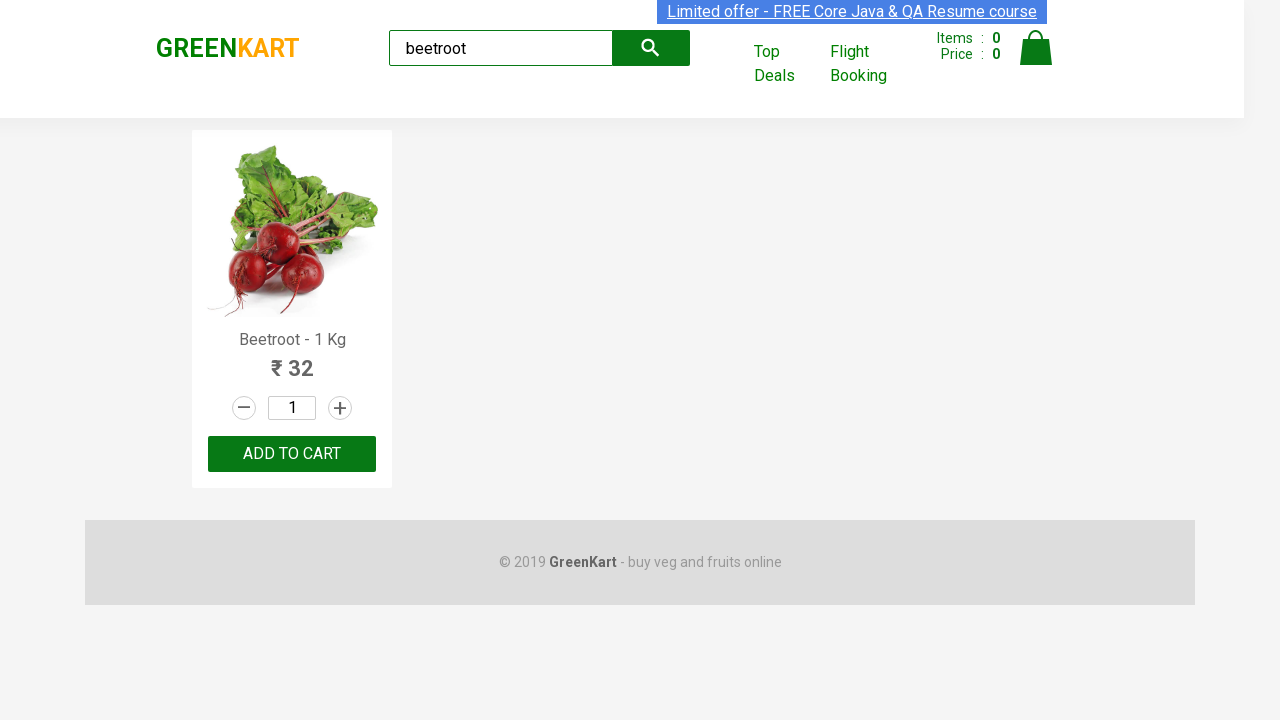

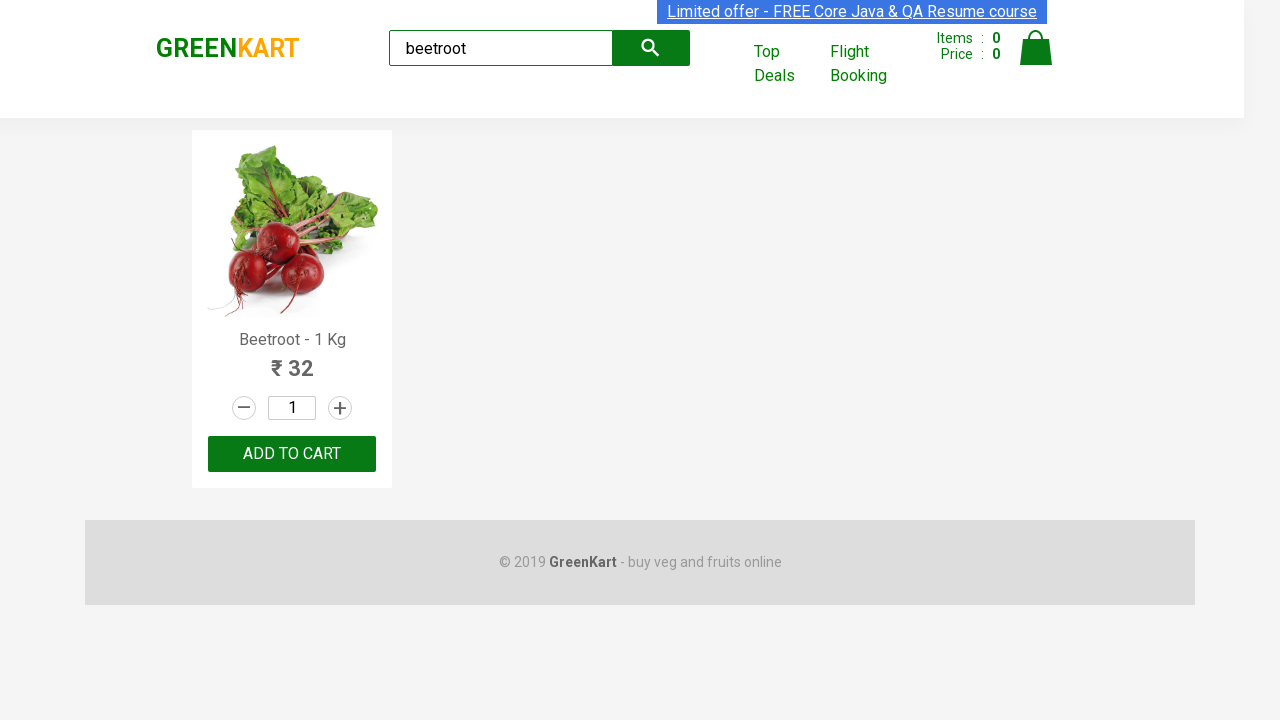